Tests horizontal scrolling functionality on a dashboard page by scrolling right by 5000 pixels.

Starting URL: https://dashboards.handmadeinteractive.com/jasonlove/

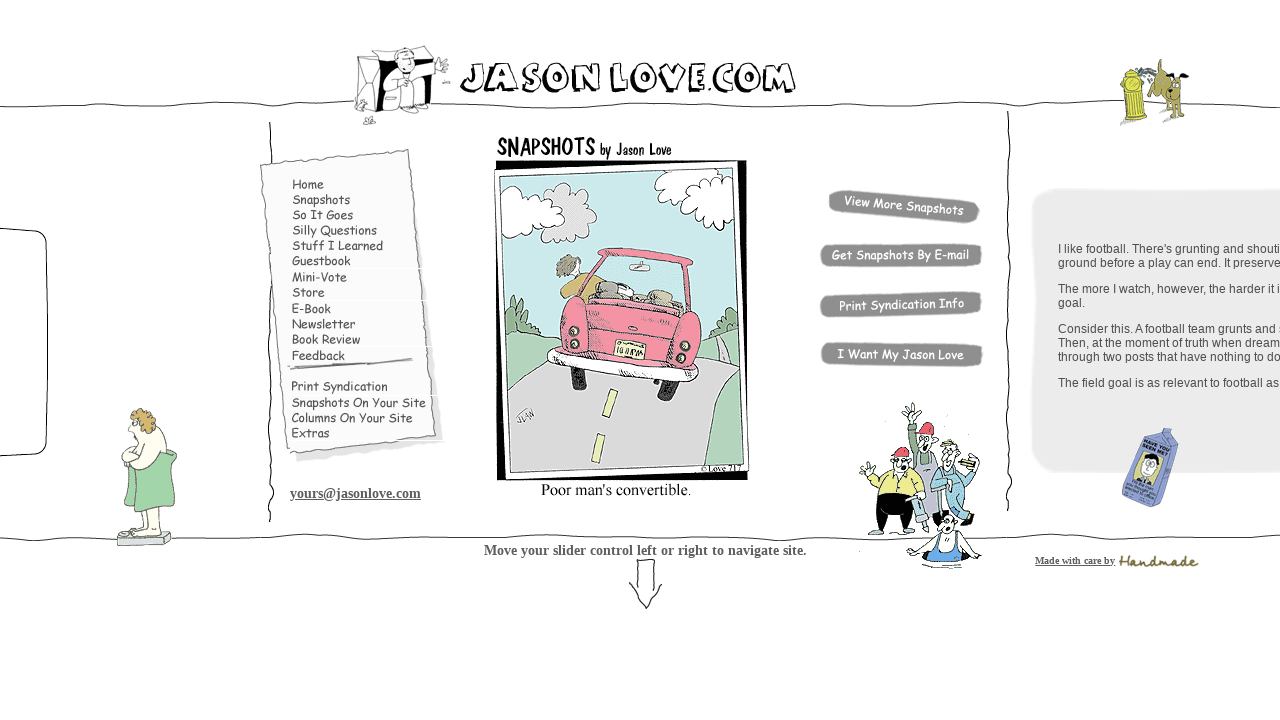

Waited for page to load - network idle state reached
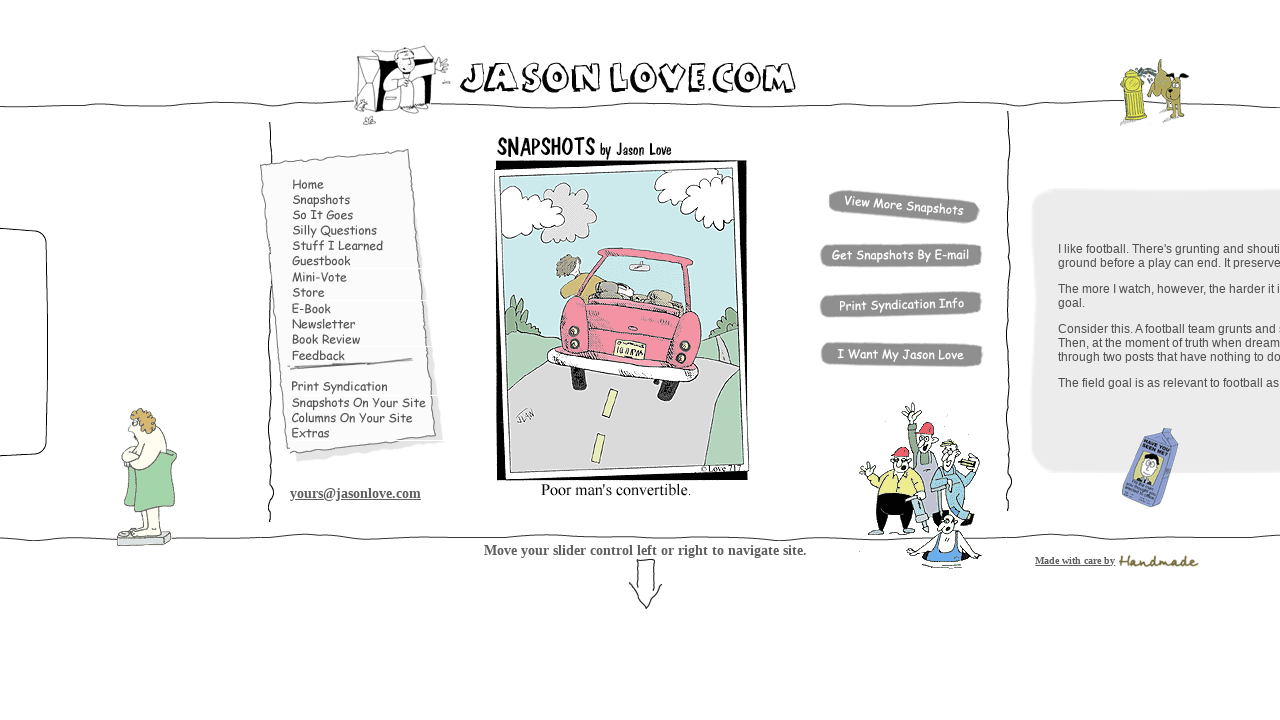

Scrolled right by 5000 pixels horizontally on dashboard
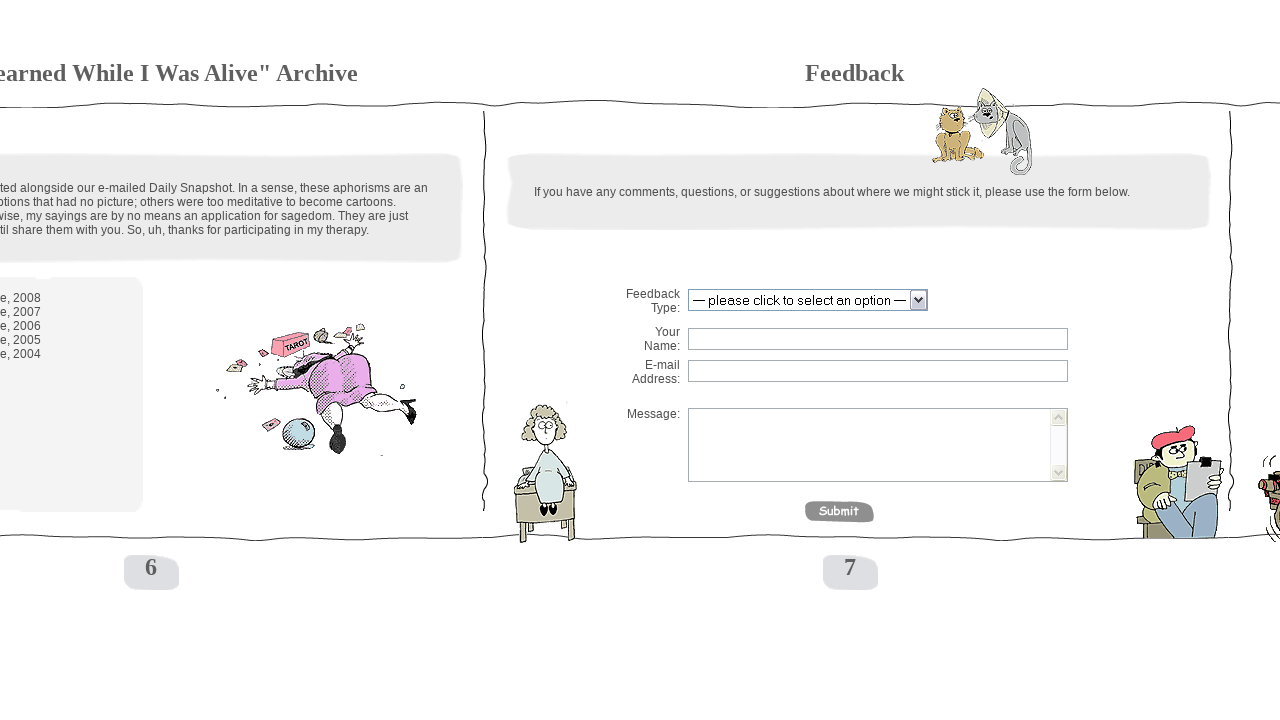

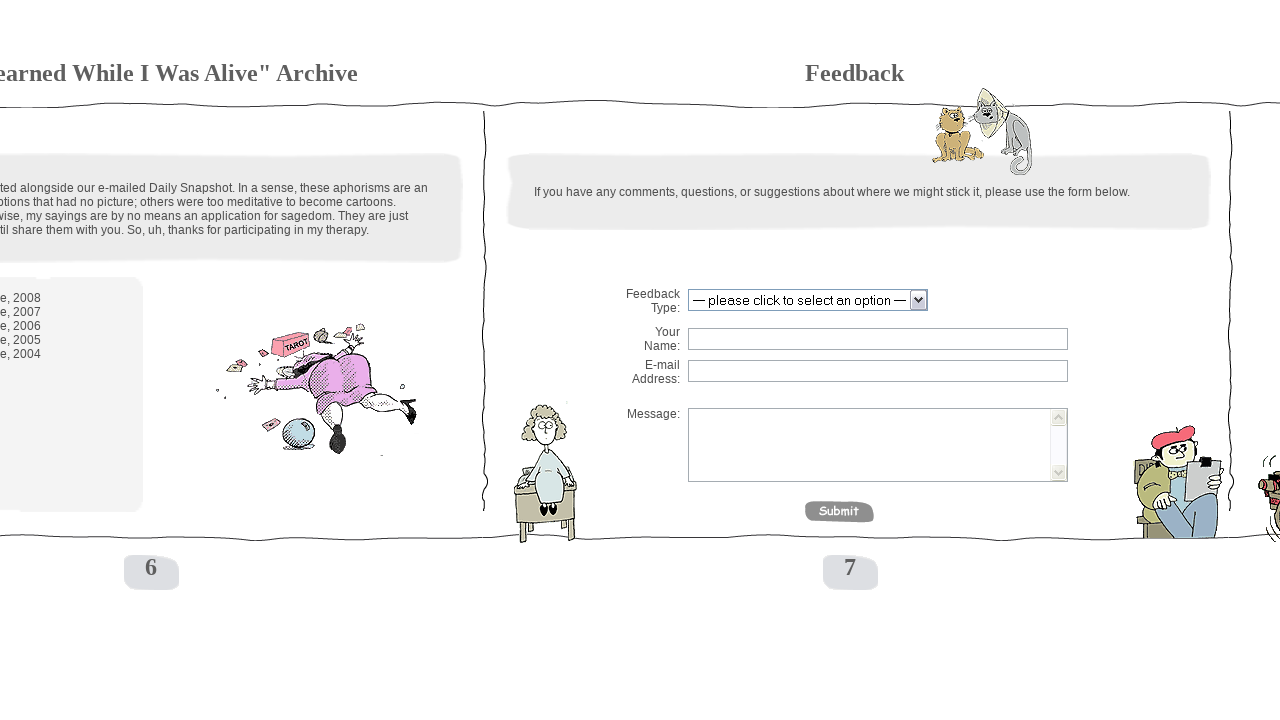